Tests window handling functionality by clicking a link that opens a new window, switching to the new window to verify its content, and then switching back to the original window to verify it remains accessible.

Starting URL: https://the-internet.herokuapp.com/windows

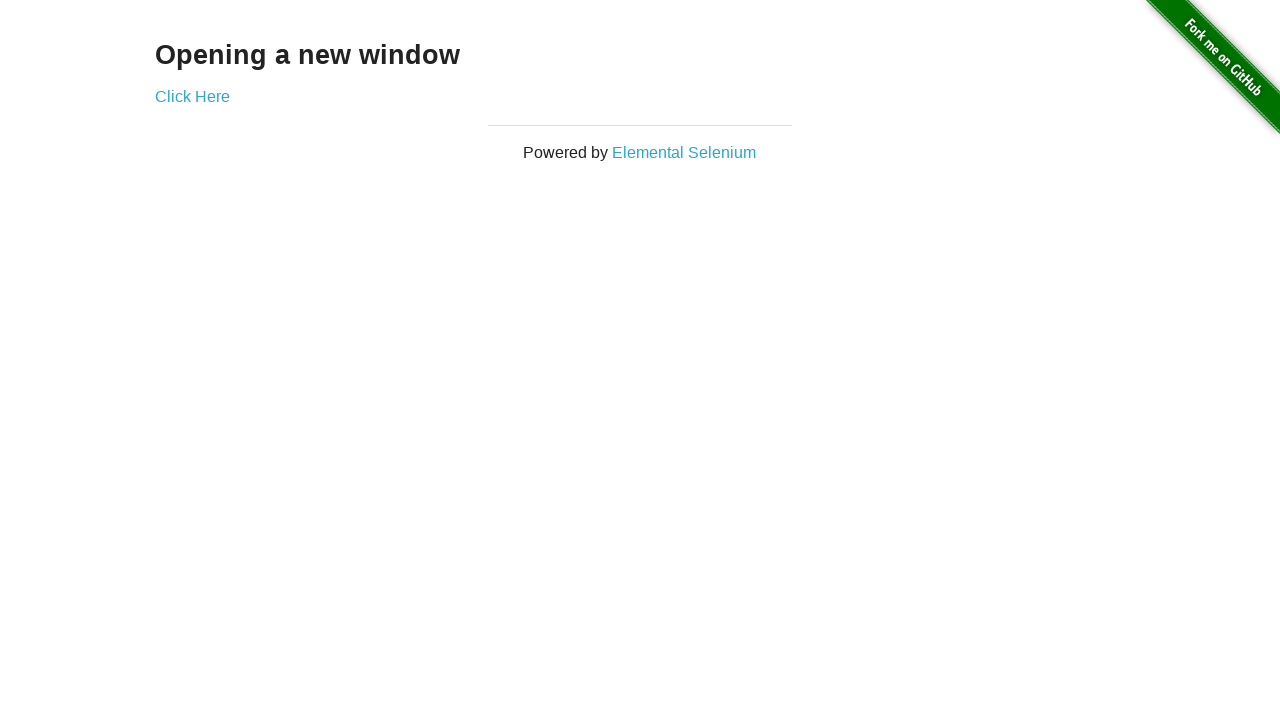

Waited for h3 heading to load on initial page
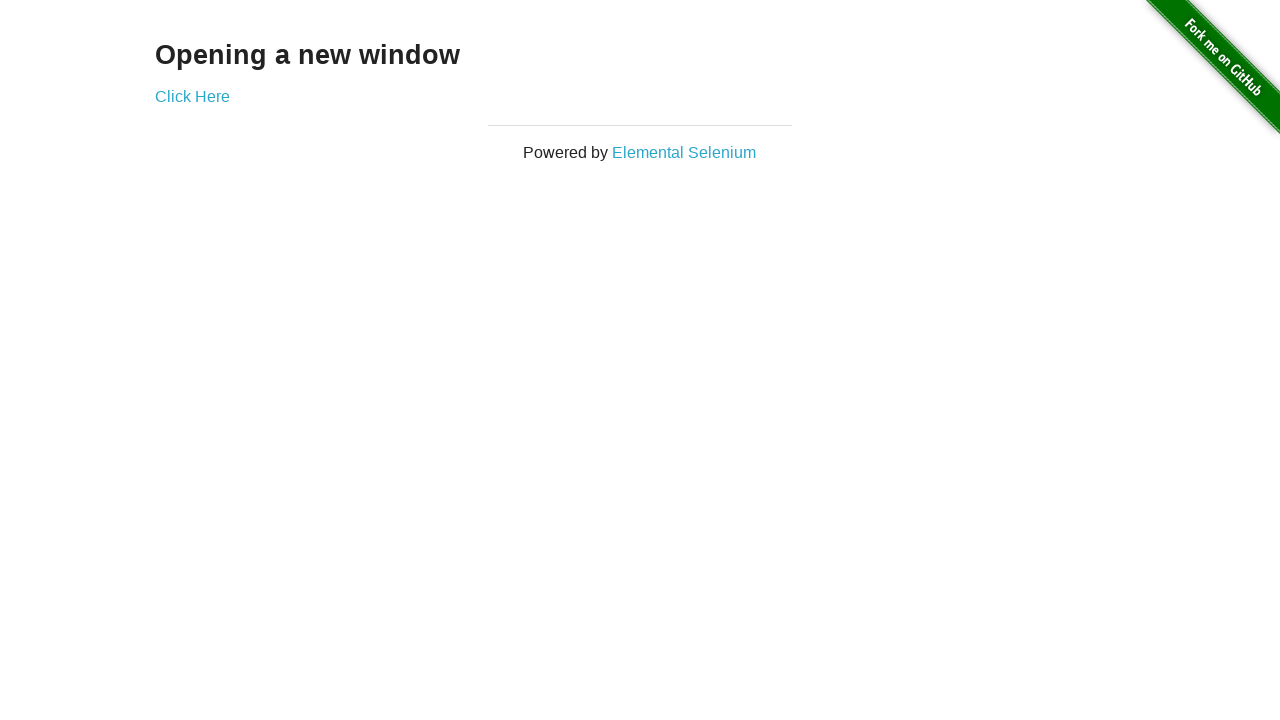

Verified h3 text content is 'Opening a new window'
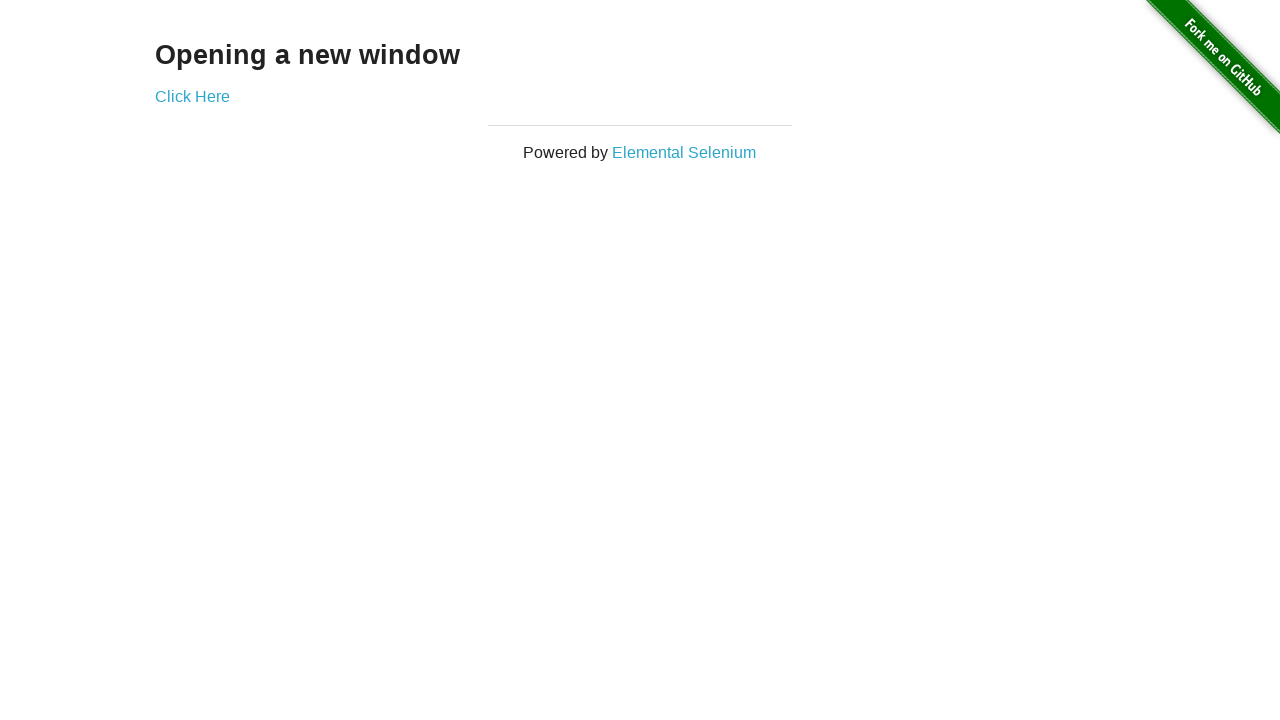

Verified initial page title is 'The Internet'
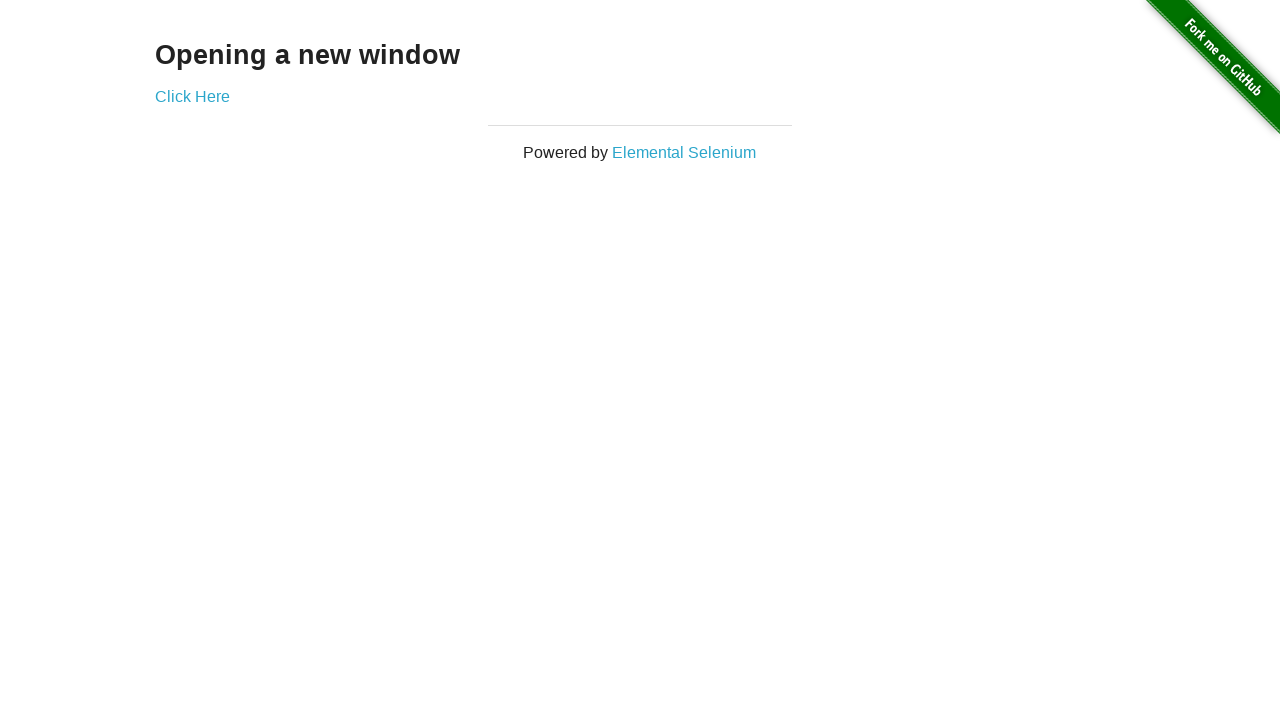

Clicked 'Click Here' link to open a new window at (192, 96) on text=Click Here
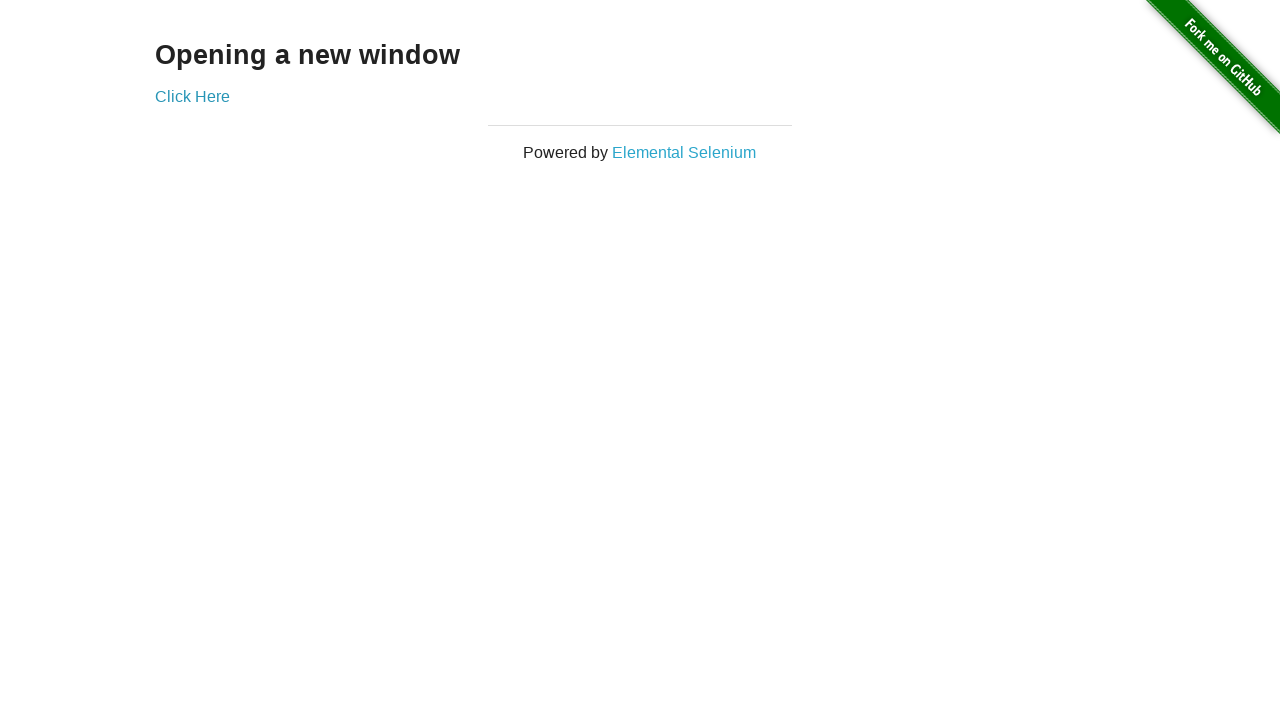

New window opened and page load state completed
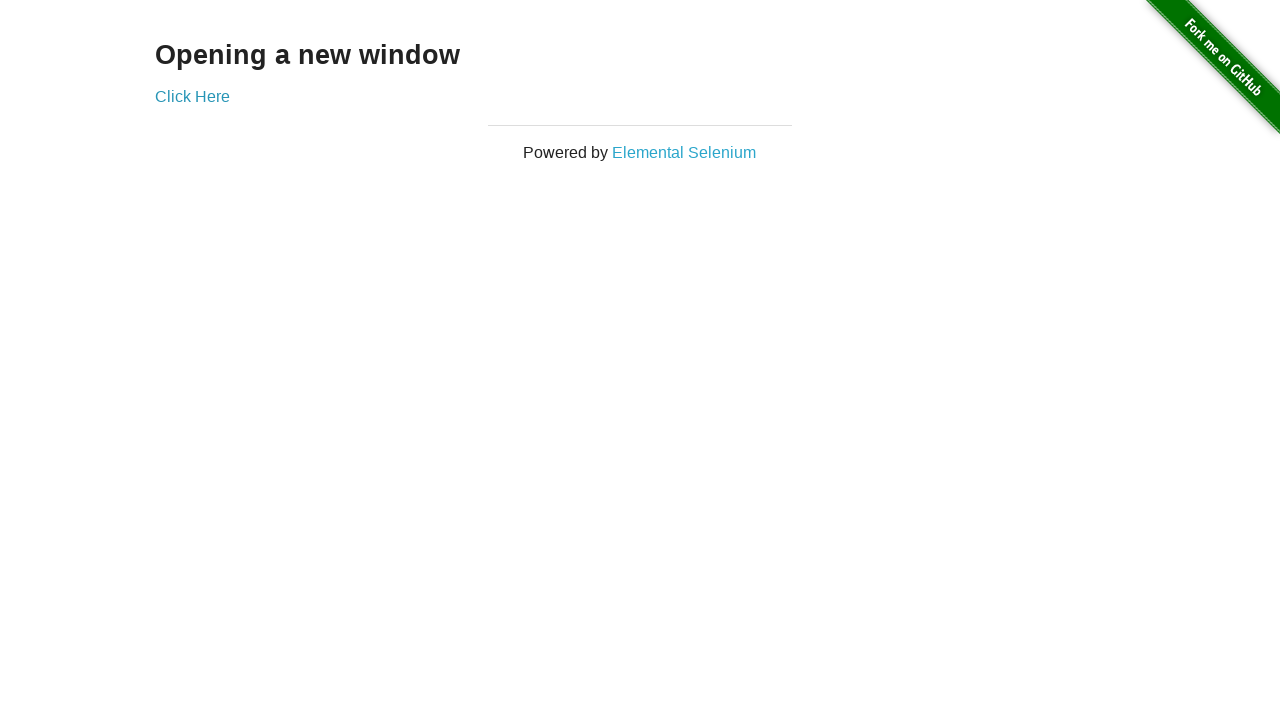

Verified new window title is 'New Window'
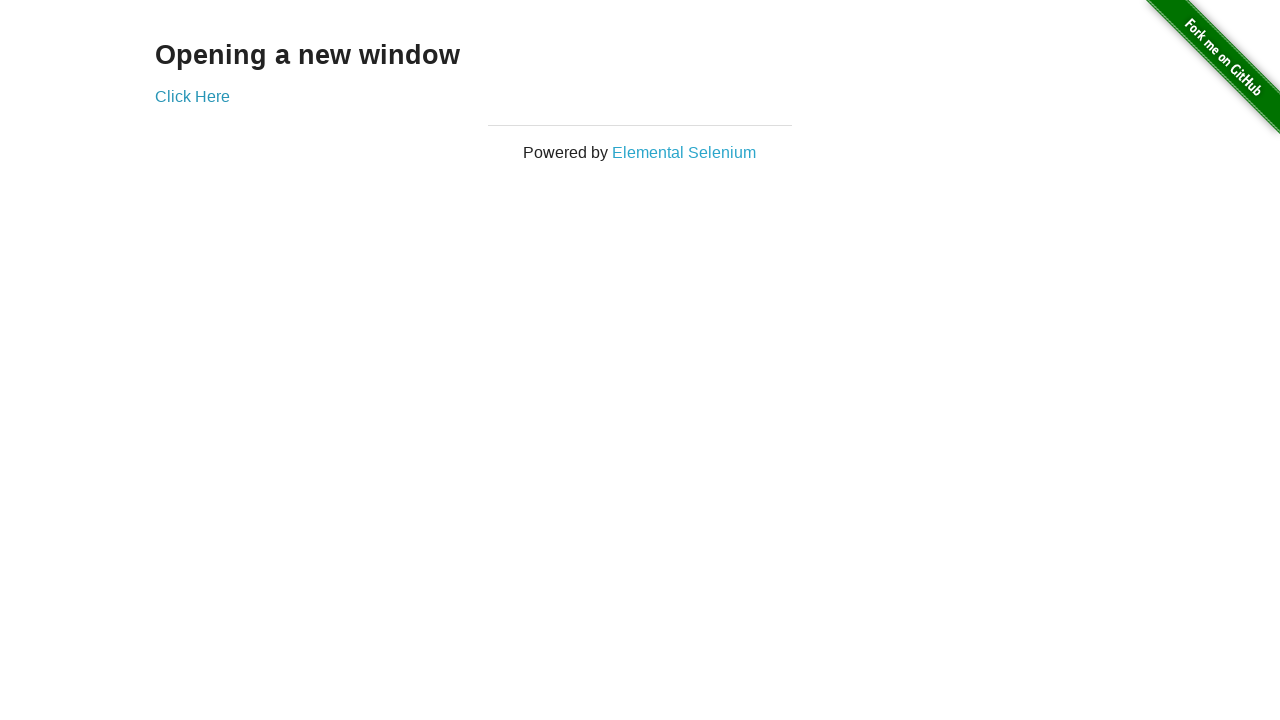

Verified h3 text on new window is 'New Window'
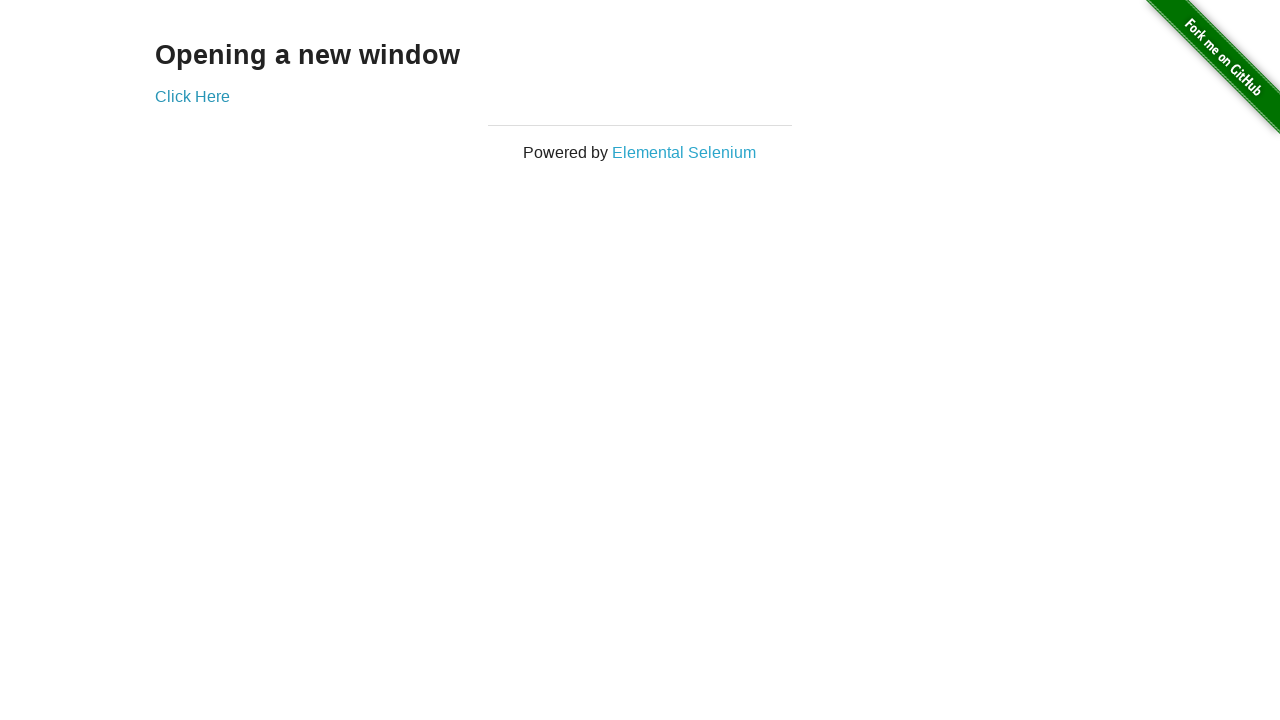

Switched back to original window
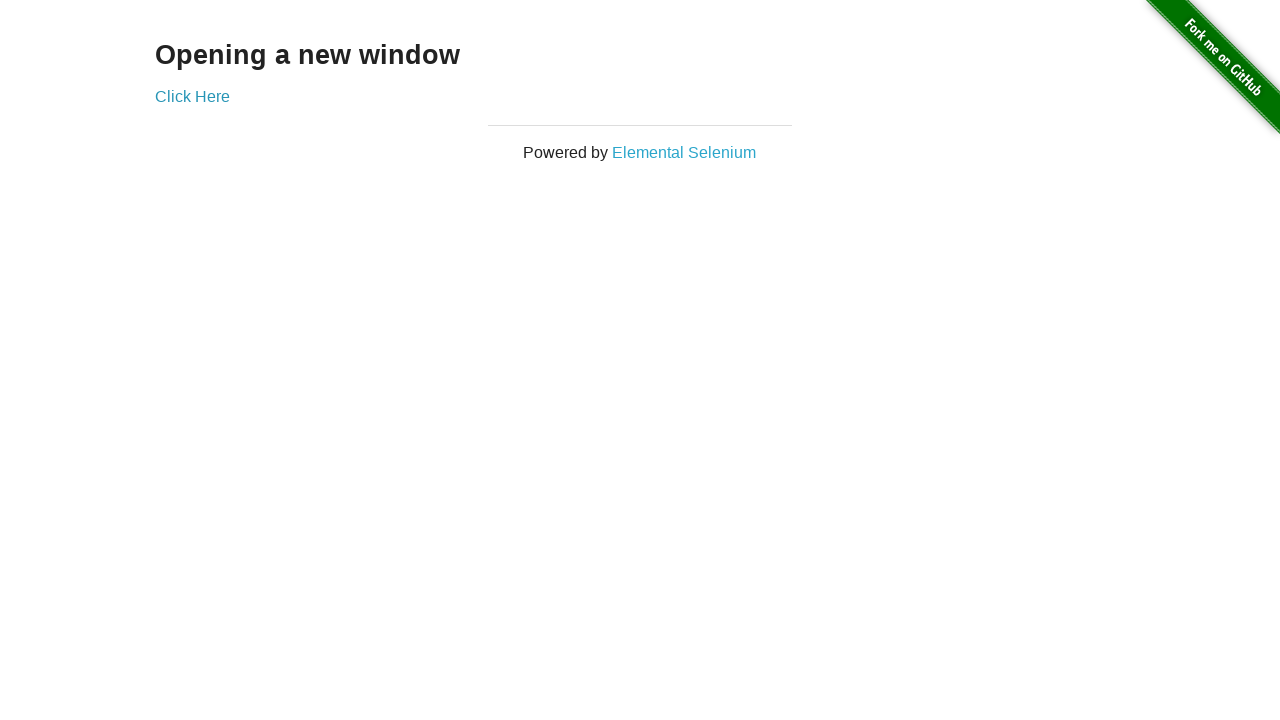

Verified original page title is still 'The Internet'
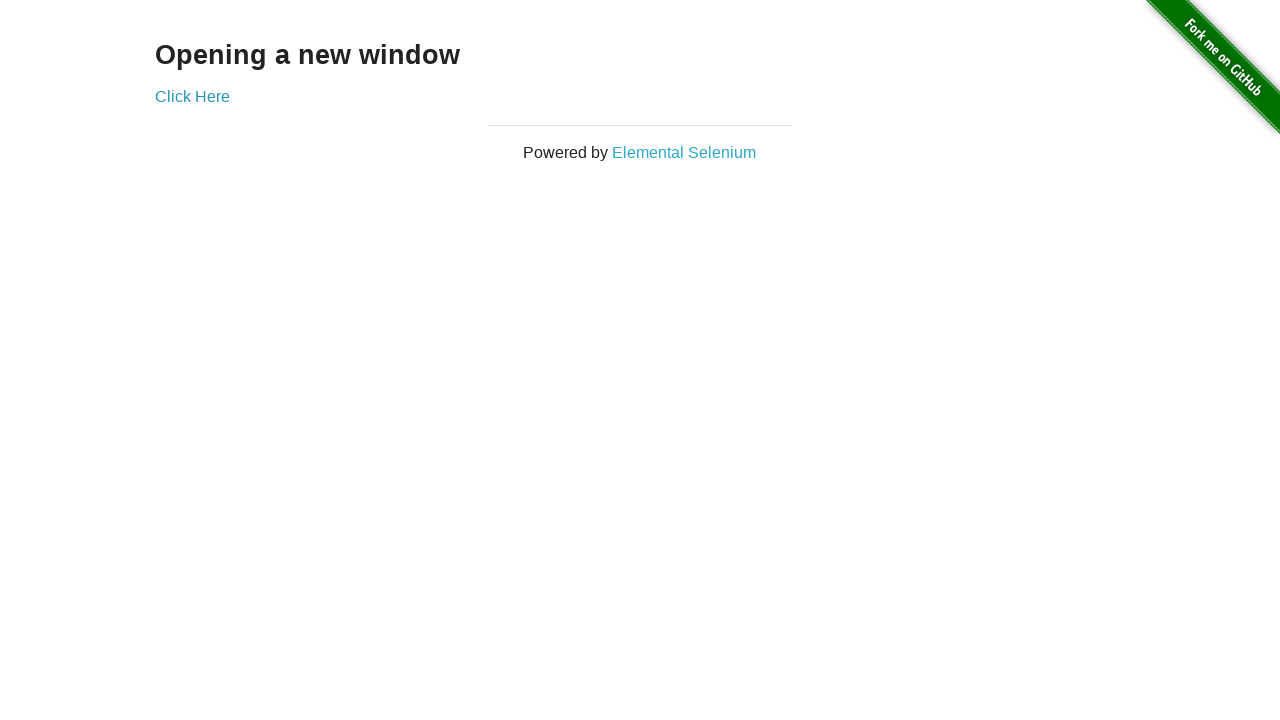

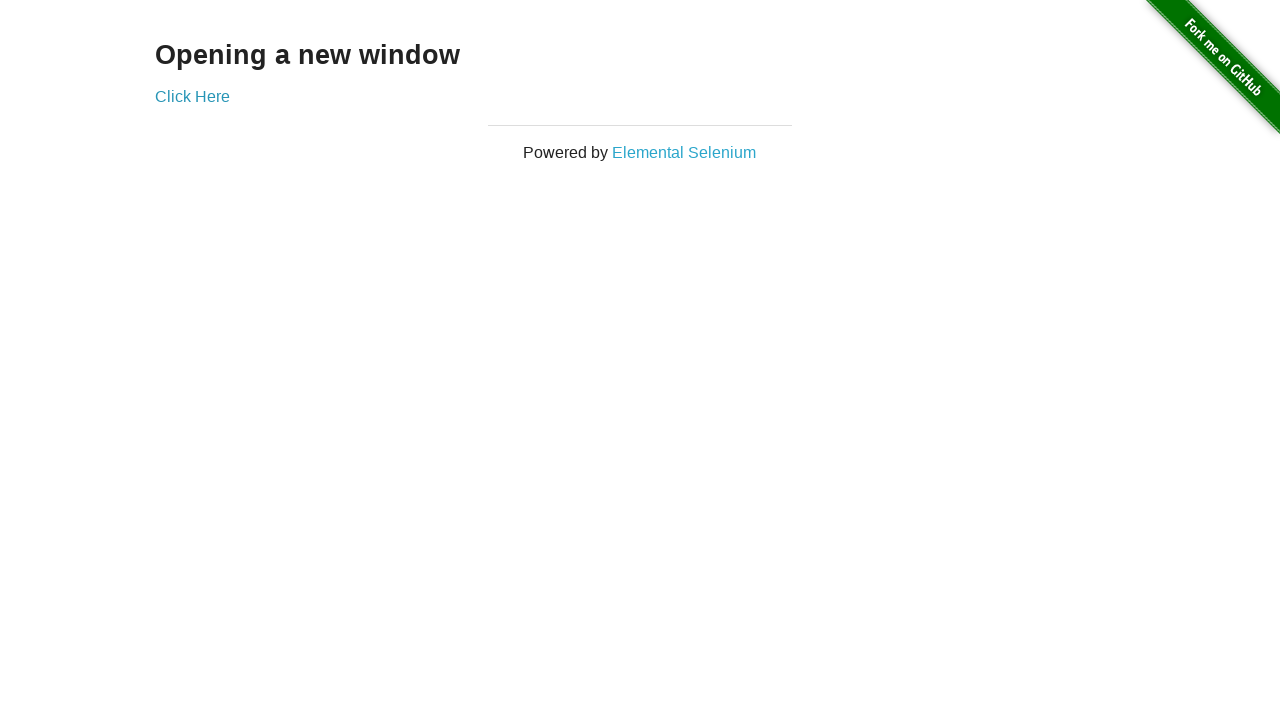